Tests a math exercise page by reading two numbers displayed on the page, calculating their sum, selecting the correct answer from a dropdown, and submitting the form.

Starting URL: http://suninjuly.github.io/selects1.html

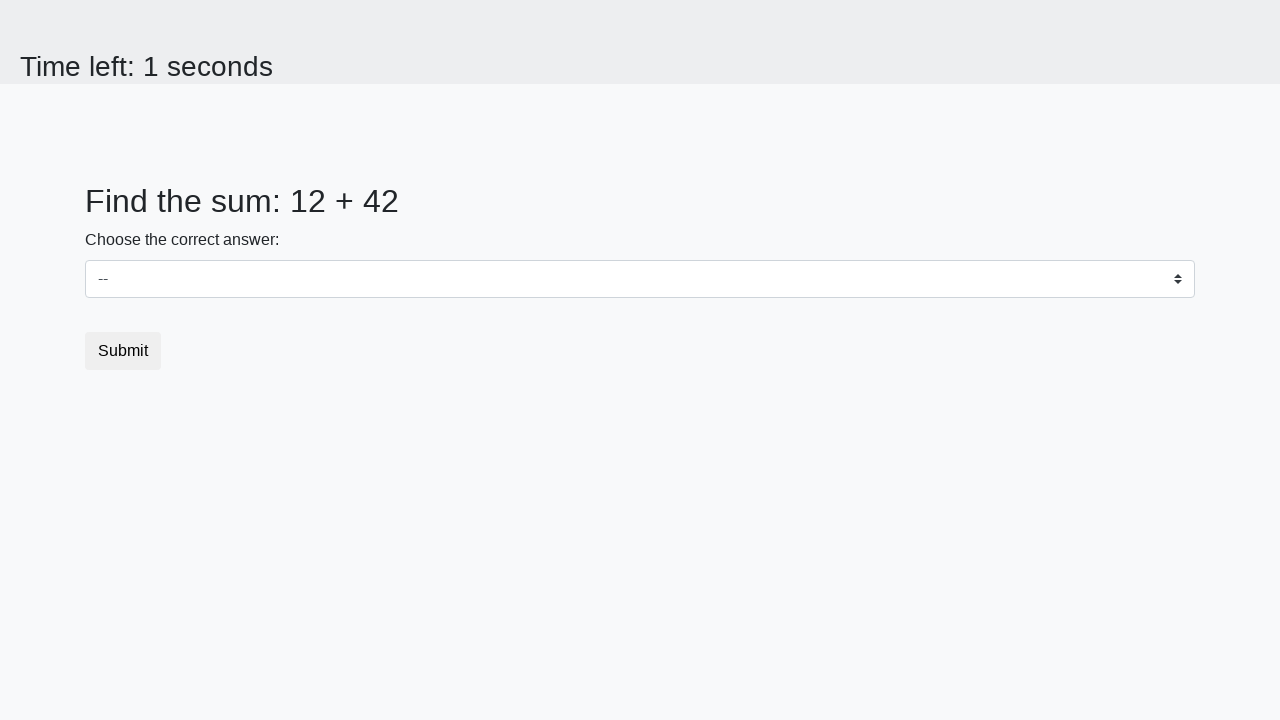

Retrieved first number from #num1 element
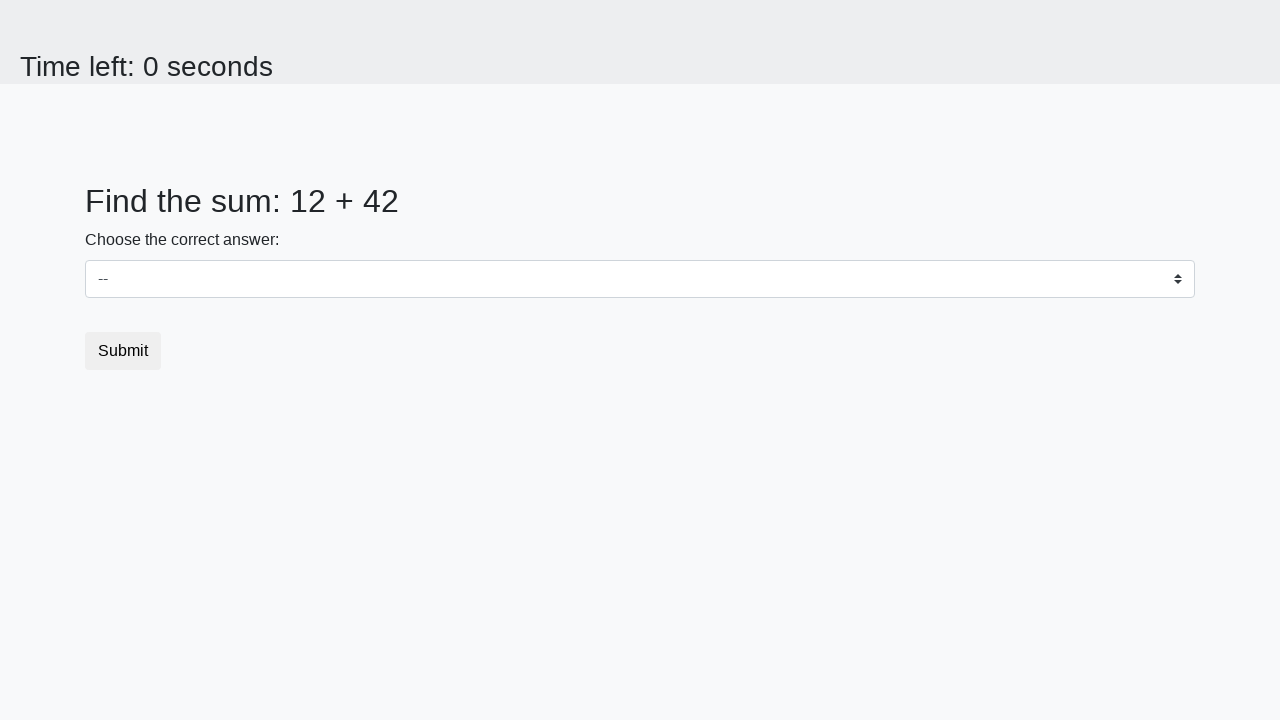

Retrieved second number from #num2 element
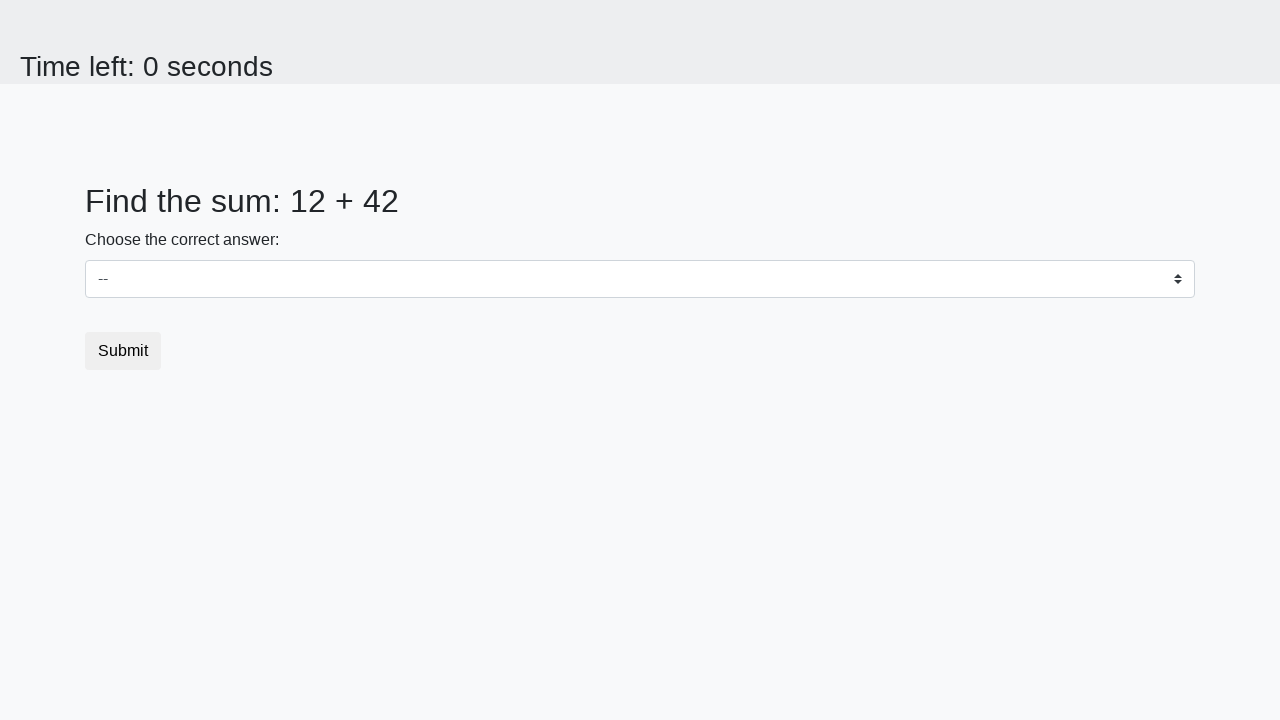

Calculated sum: 12 + 42 = 54
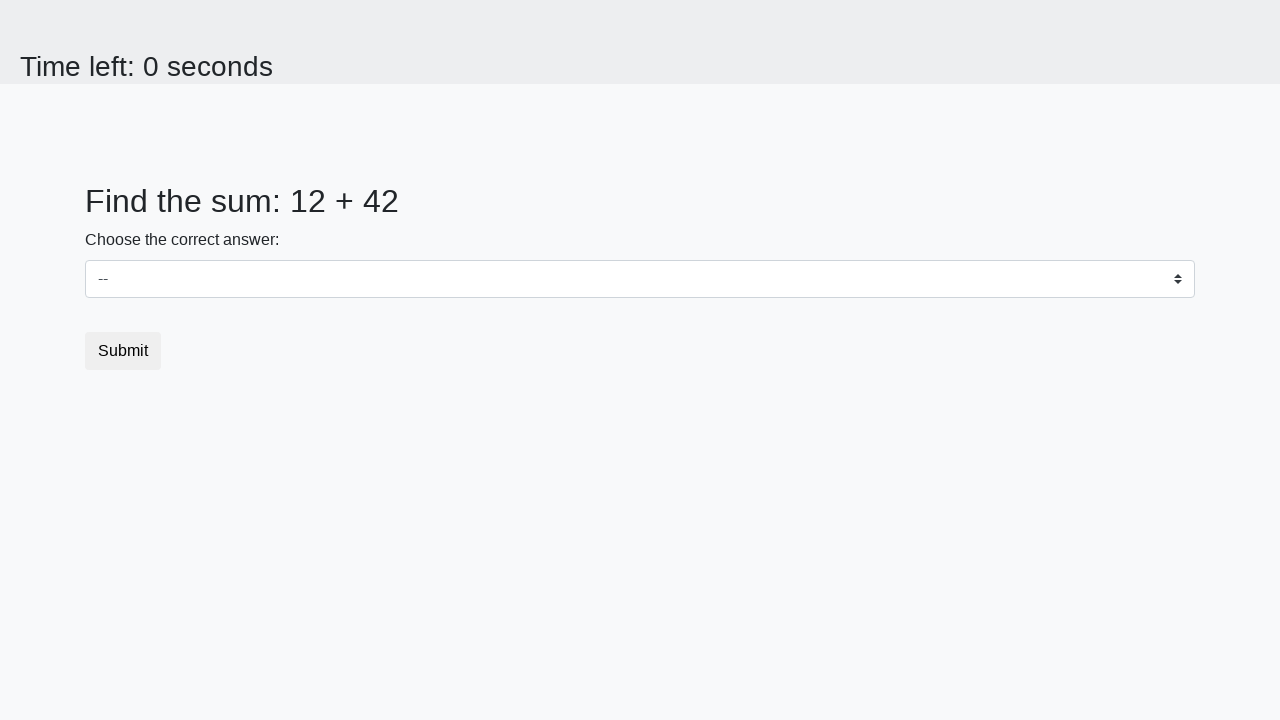

Selected correct answer '54' from dropdown on #dropdown
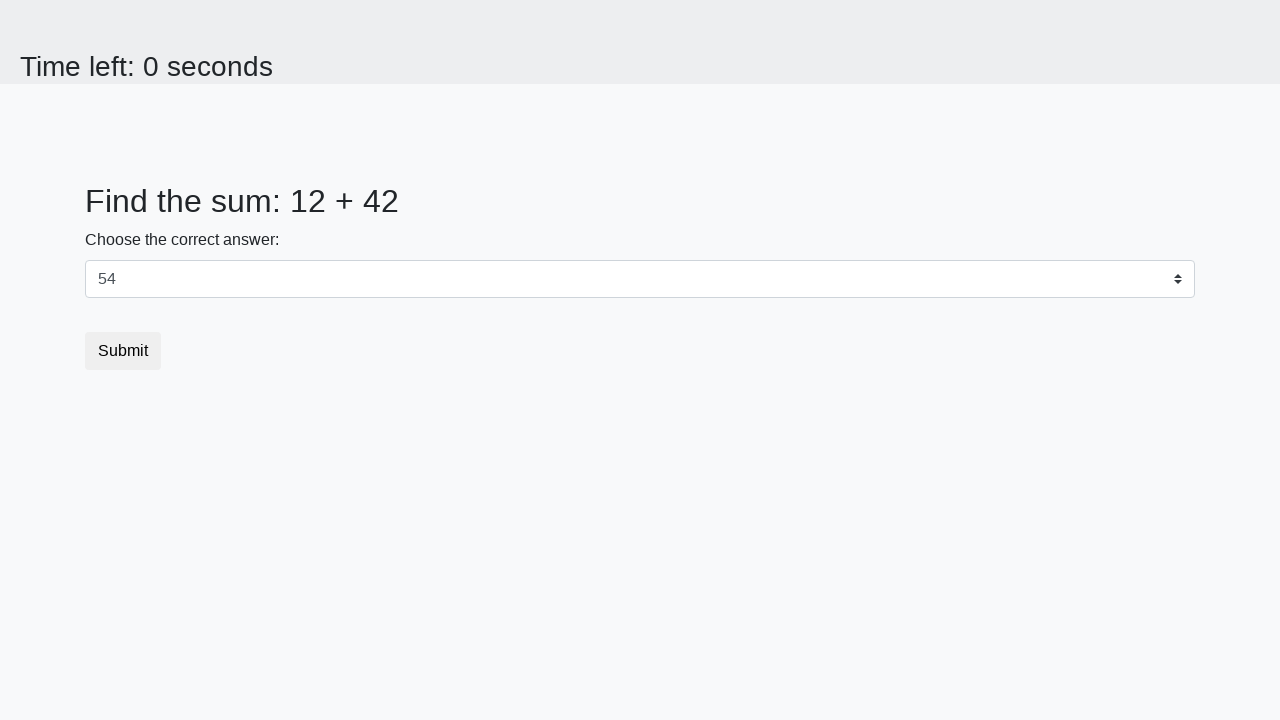

Clicked submit button to submit the form at (123, 351) on .btn
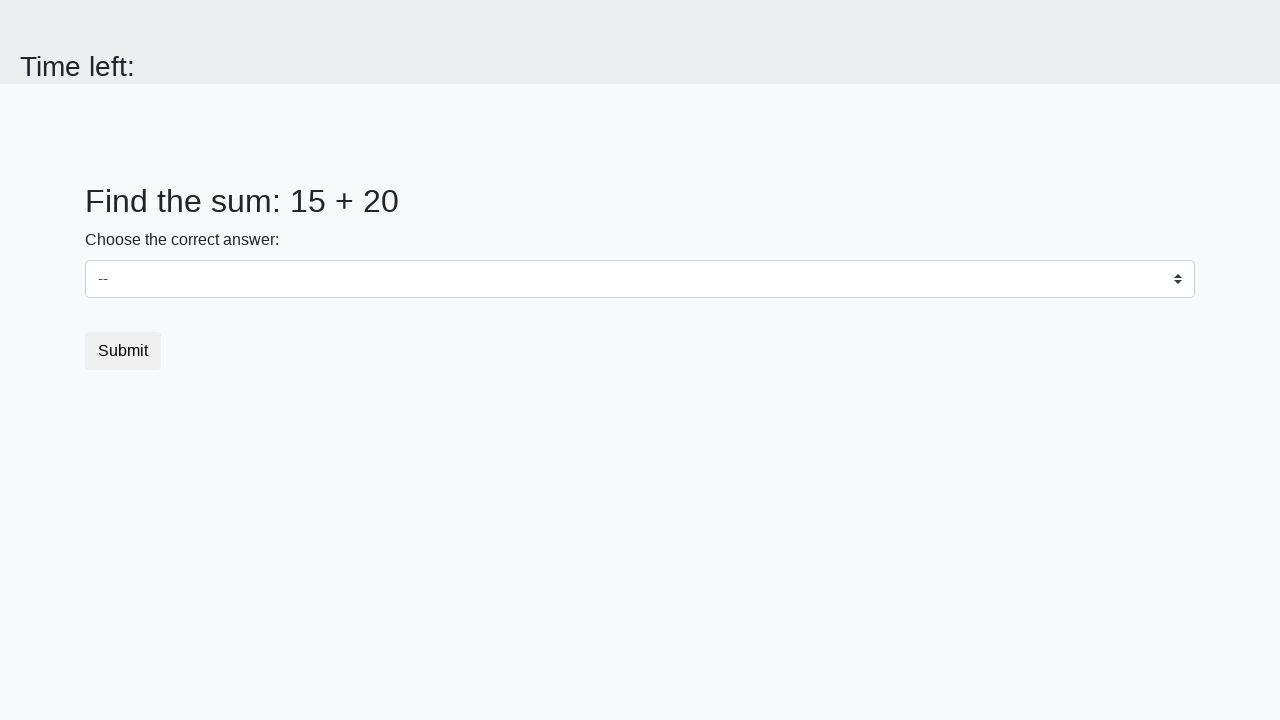

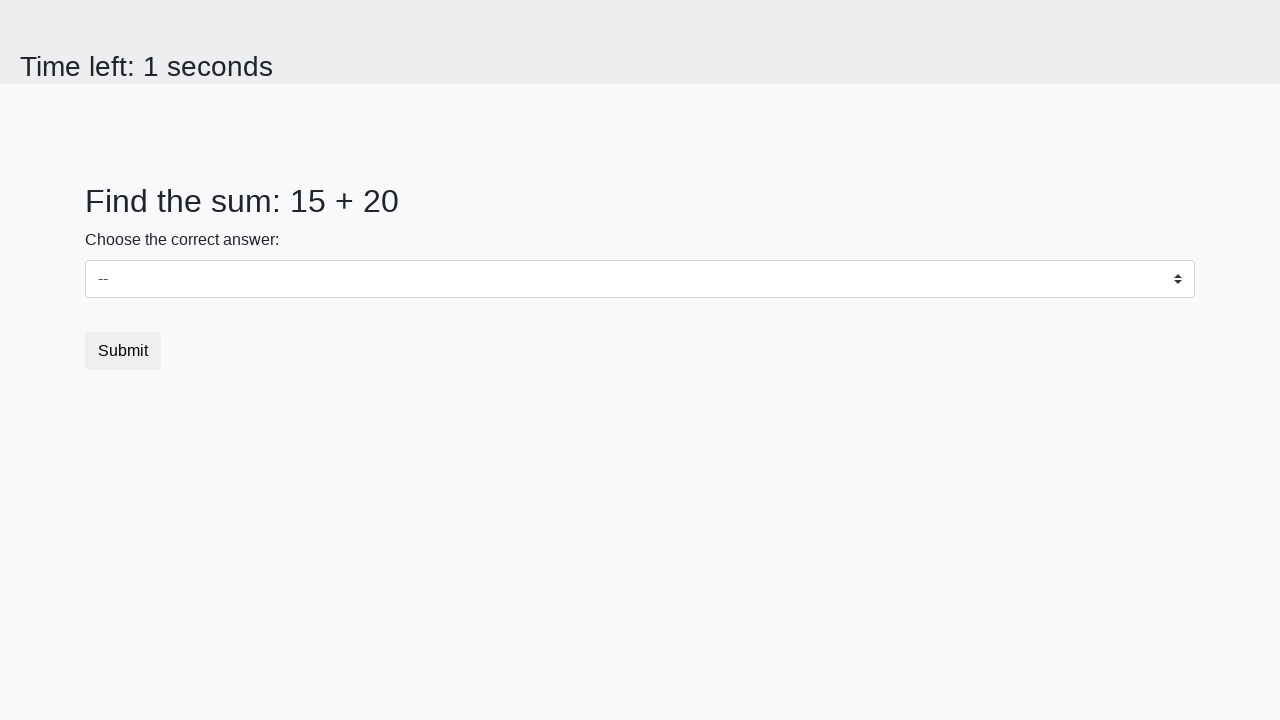